Tests the free trial registration form on OrangeHRM by filling in a name and clicking the "Get Your Free Trial" button.

Starting URL: https://orangehrm.com/en/30-day-free-trial

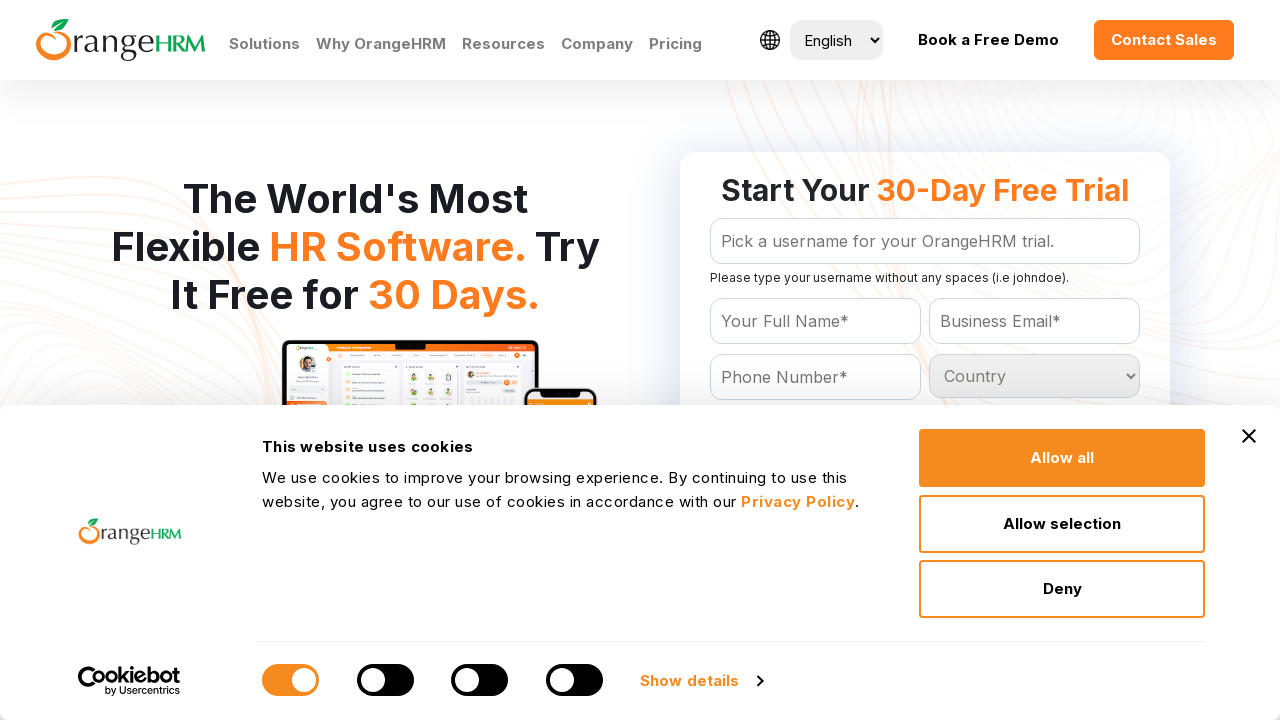

Filled name field with 'Naveen' in the free trial registration form on form#Form_getForm #Form_getForm_Name
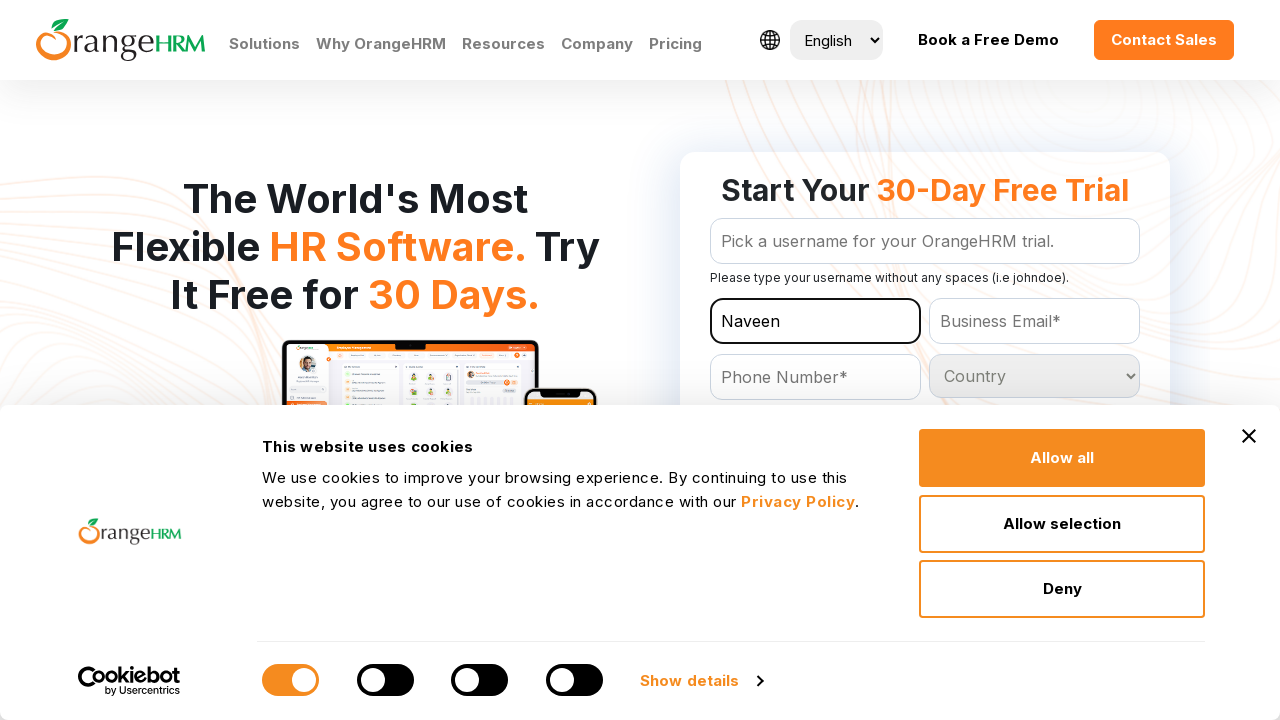

Clicked the 'Get Your Free Trial' button to submit the registration form at (925, 360) on form#Form_getForm >> internal:role=button[name="Get Your Free Trial"i]
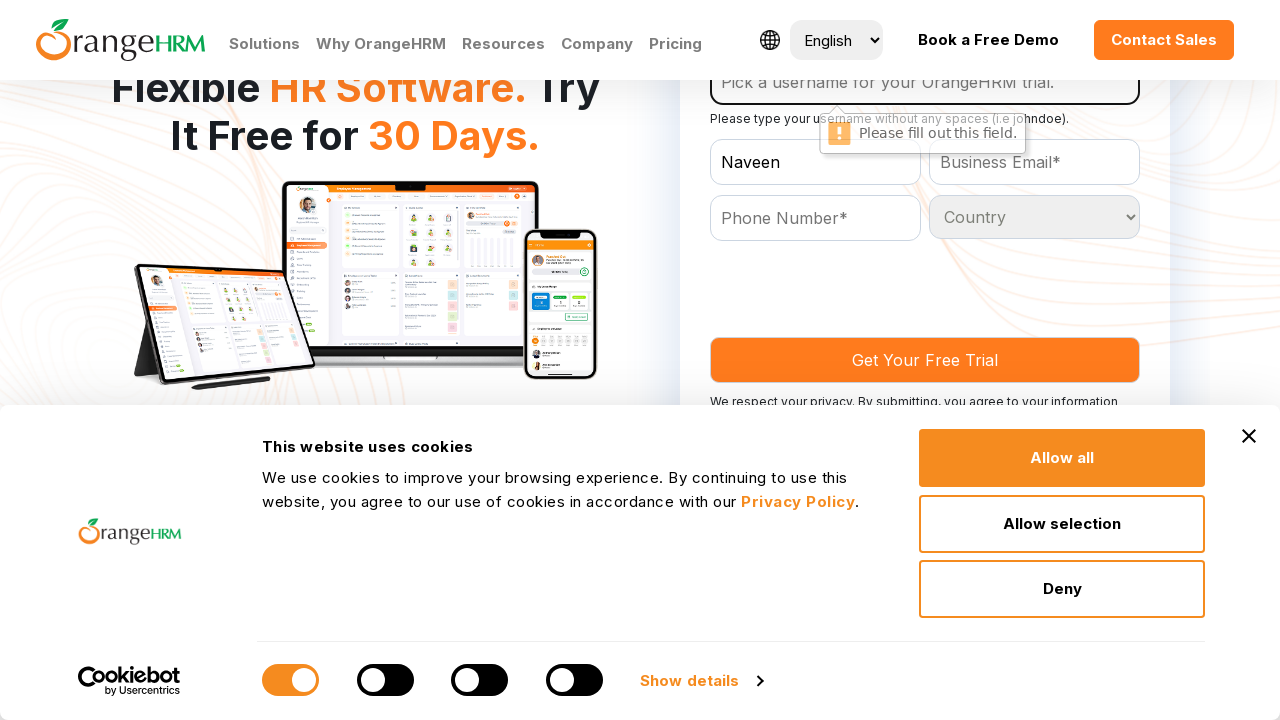

Waited 3 seconds for form submission to process
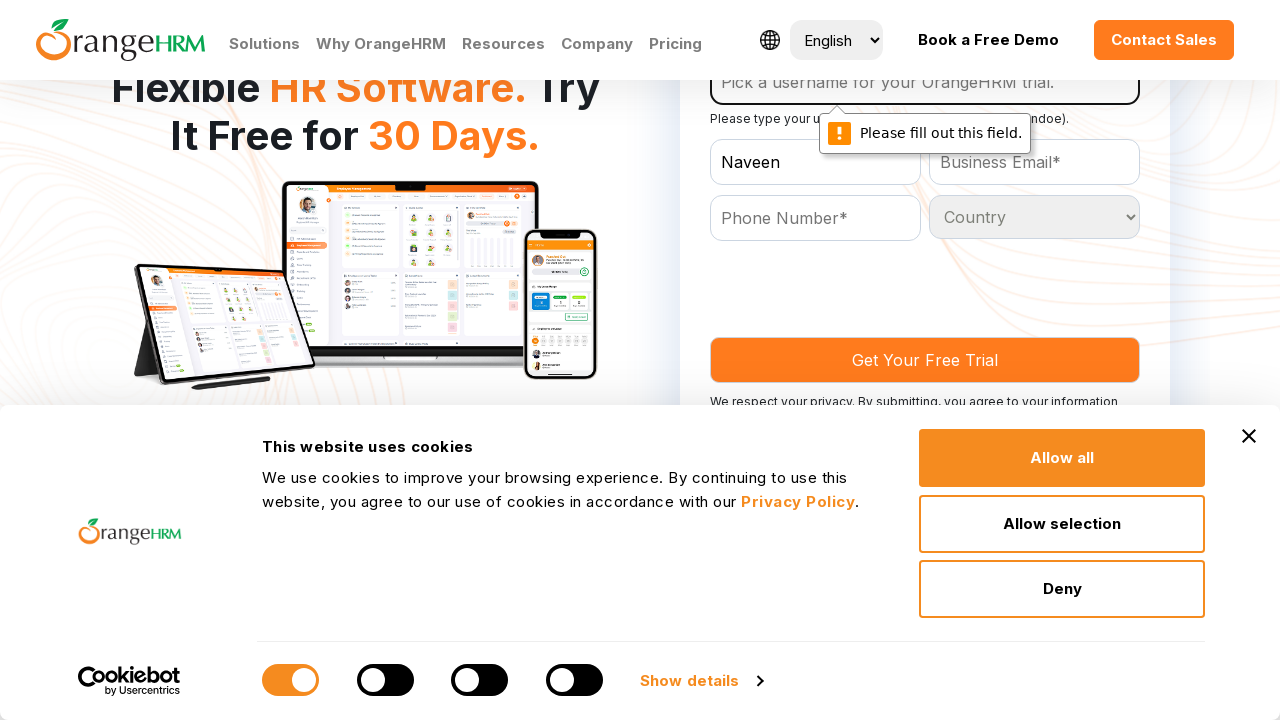

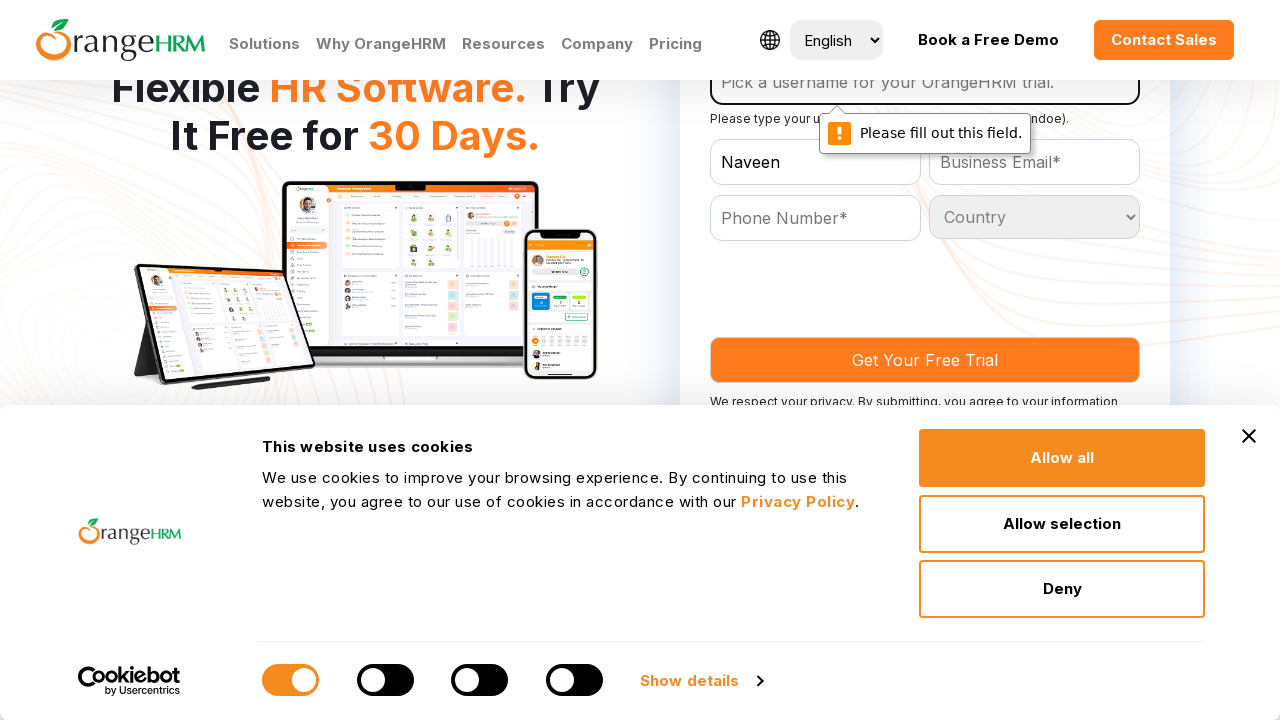